Navigates to a Katalon demo CMS page and locates the image of the first product using an absolute XPath selector.

Starting URL: https://cms.demo.katalon.com/

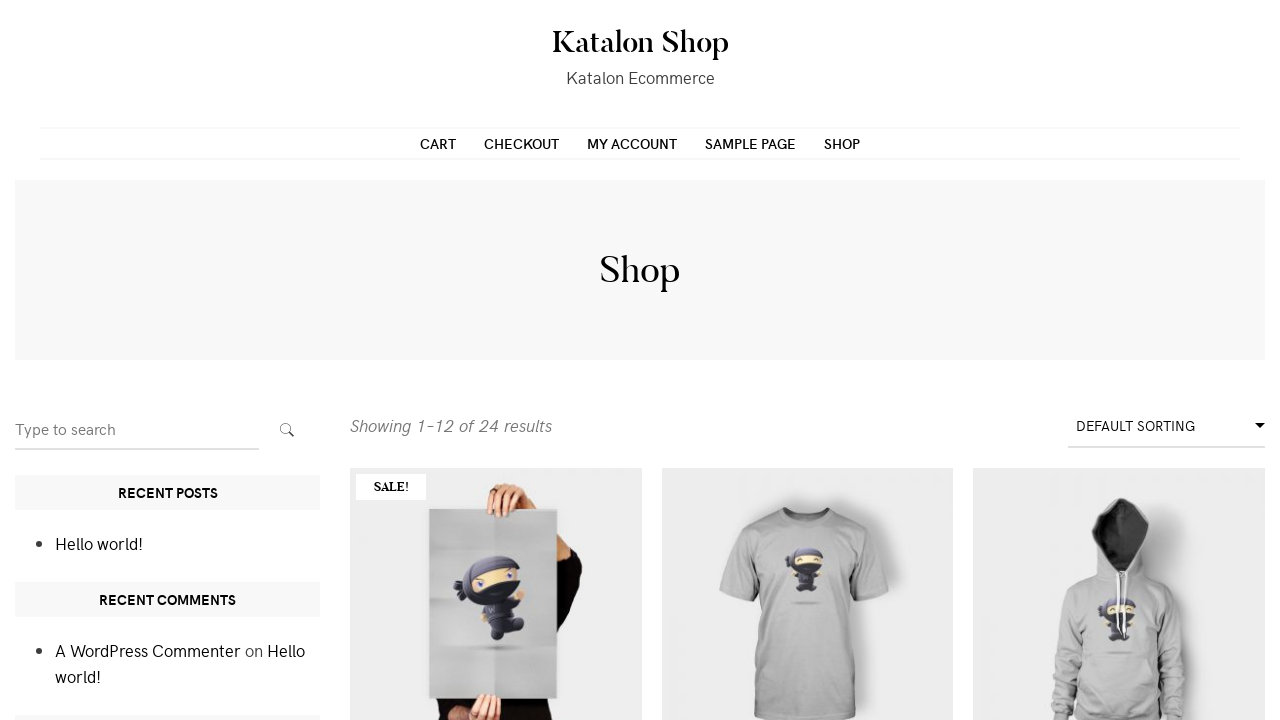

Navigated to Katalon demo CMS homepage
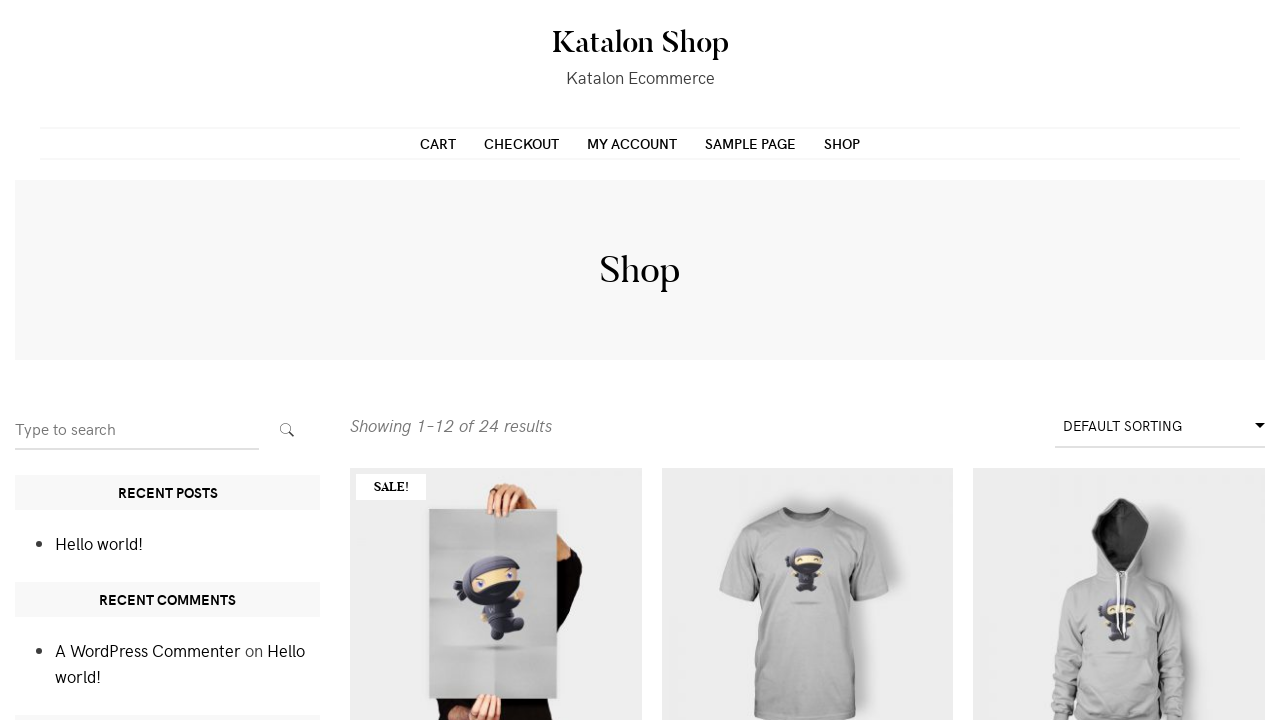

Located the first product image using absolute XPath selector
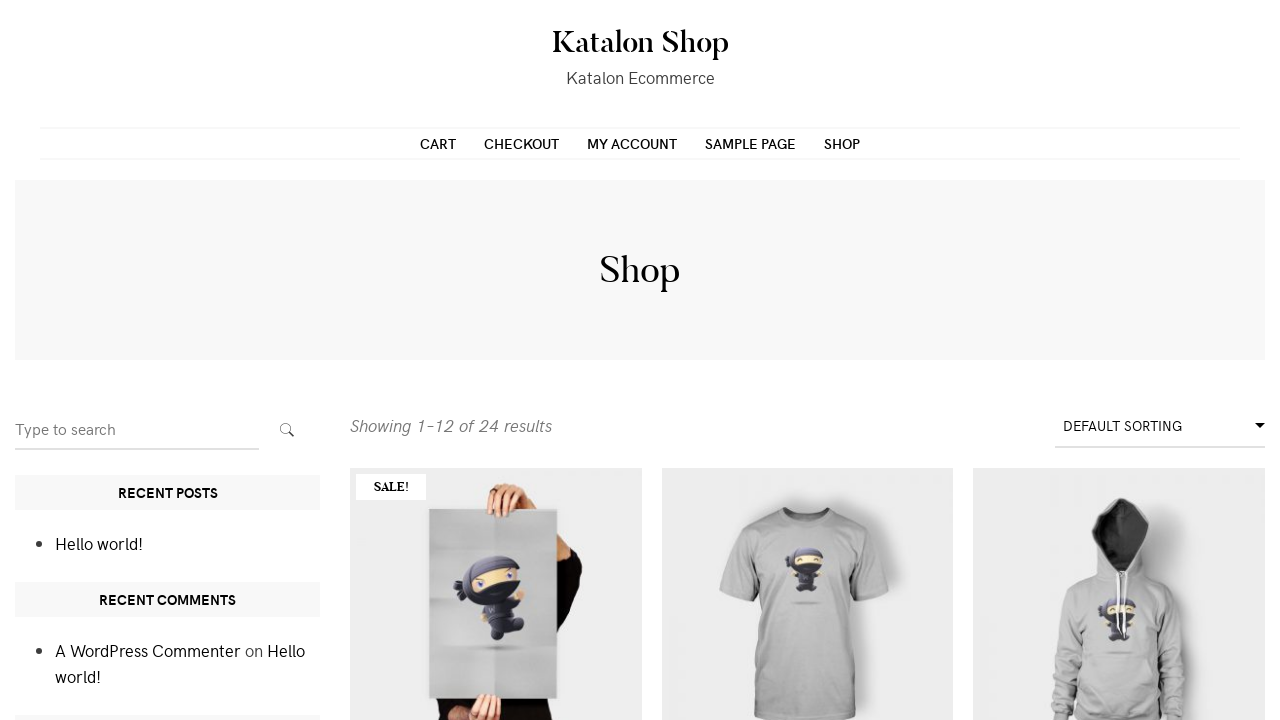

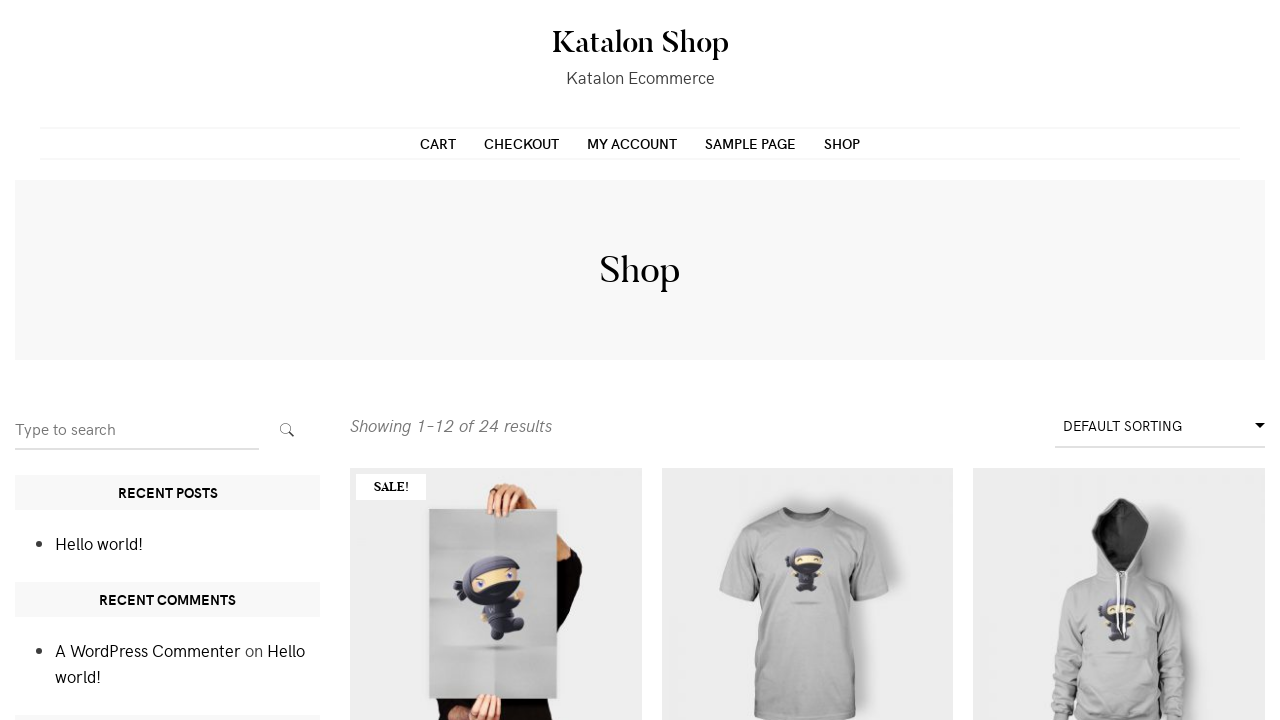